Tests a waits demo page by clicking a button and then filling a text field that appears after the click

Starting URL: https://www.hyrtutorials.com/p/waits-demo.html

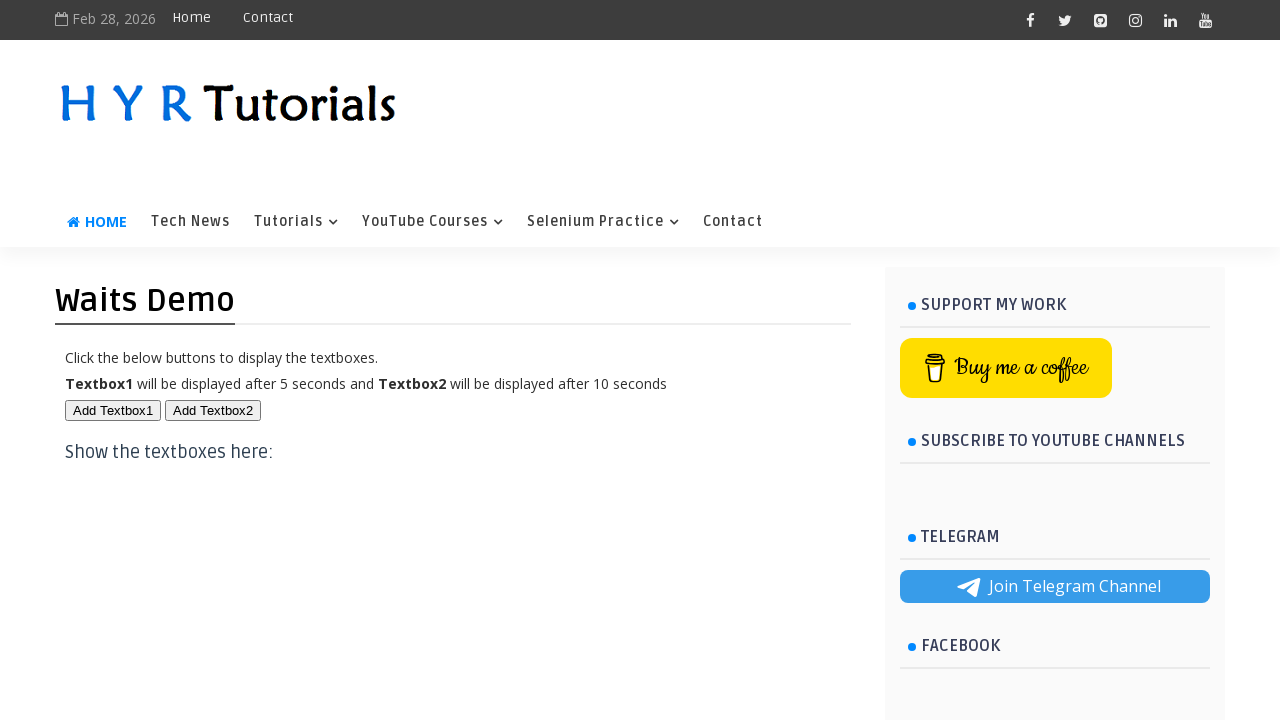

Clicked the first button to trigger text field appearance at (113, 410) on #btn1
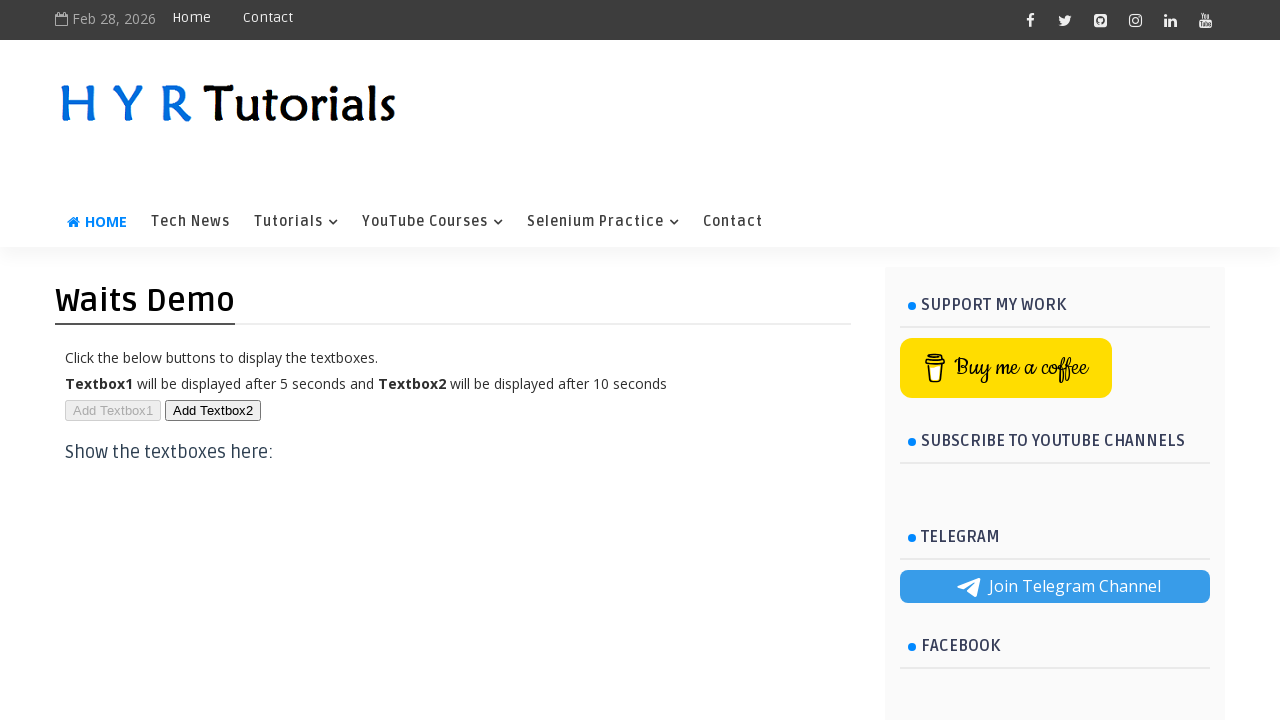

Filled the text field with 'Divya' on #txt1
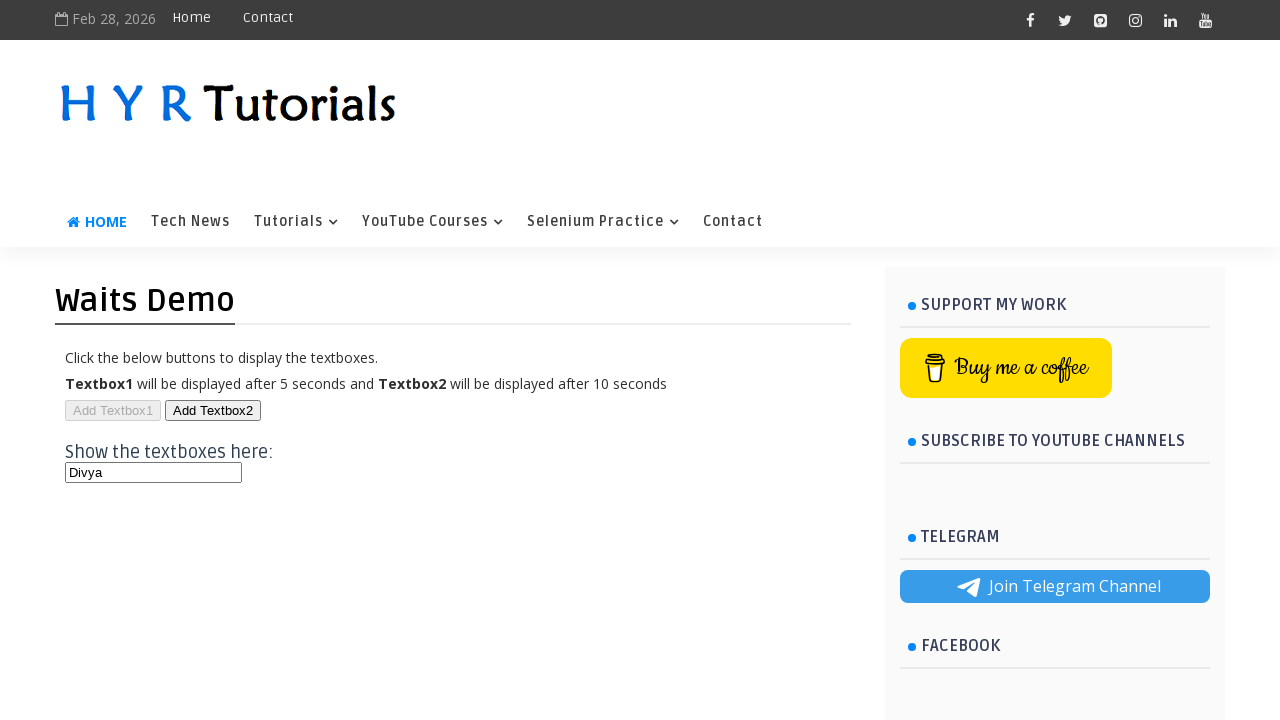

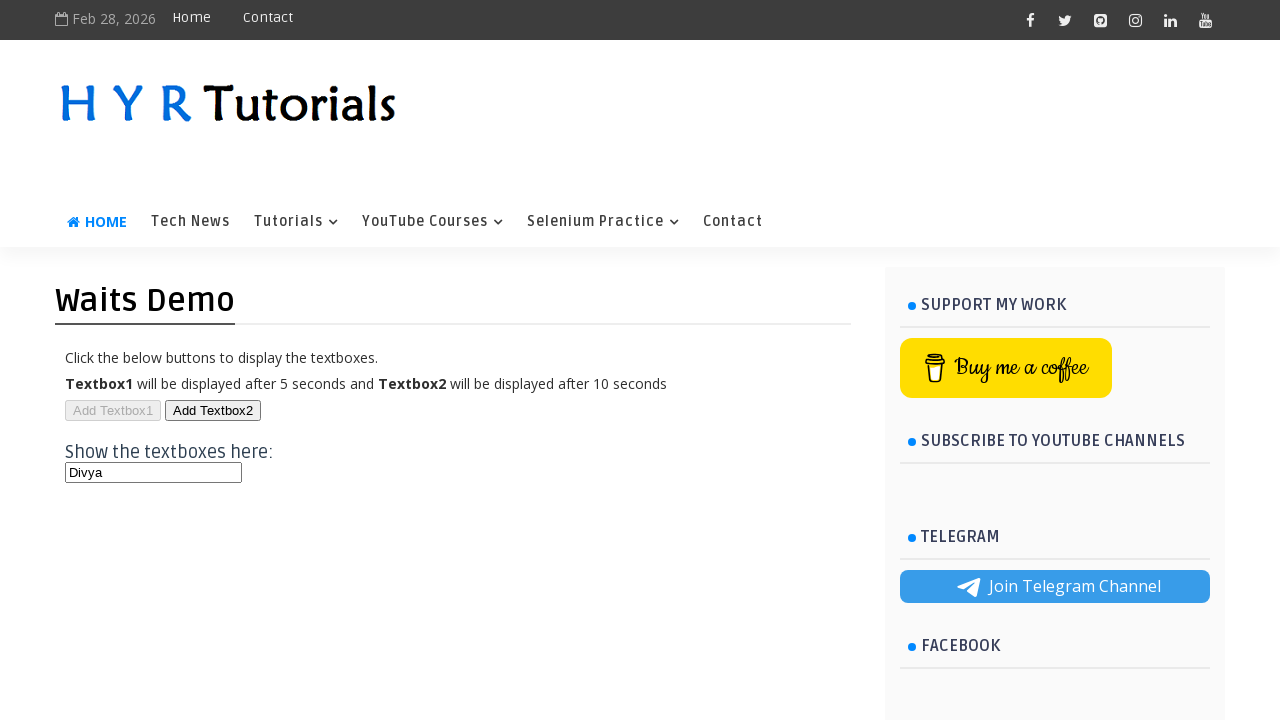